Tests various JavaScript-based DOM operations on form elements including setting input values, focusing/blurring elements, and enabling/disabling input fields on a test automation practice page.

Starting URL: https://testautomationpractice.blogspot.com/

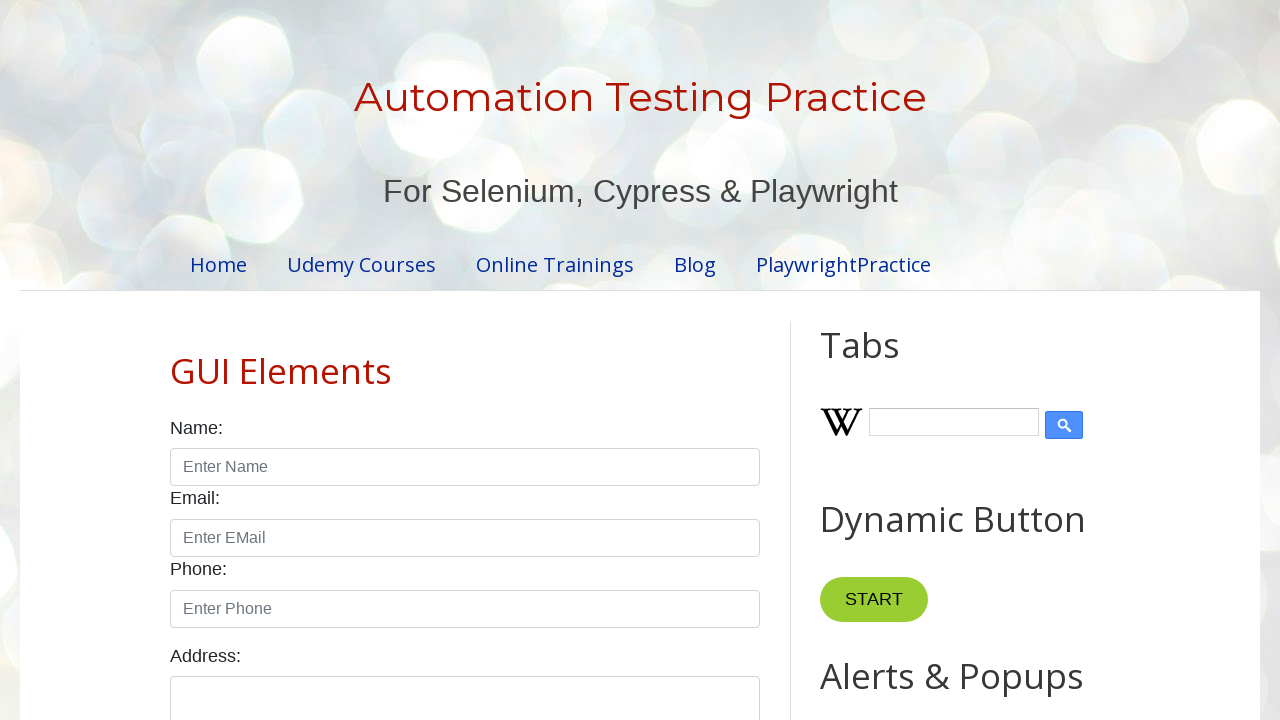

Located Wikipedia search input element
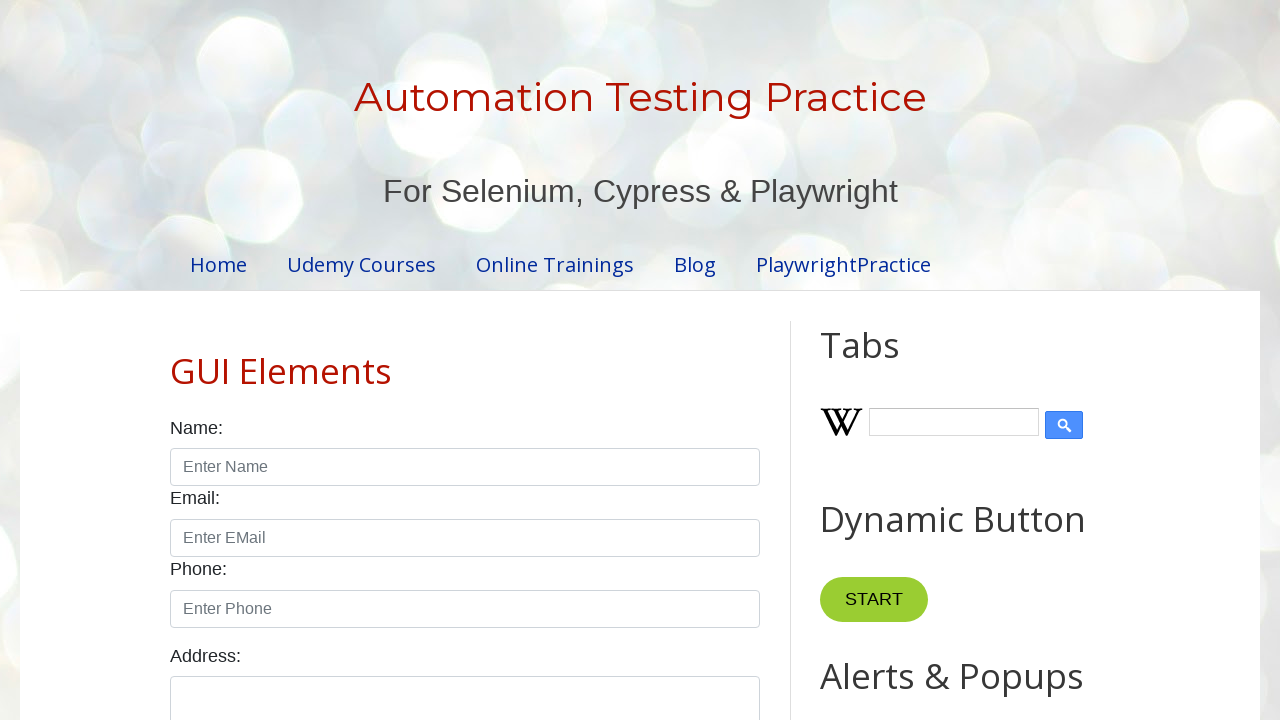

Located text field element
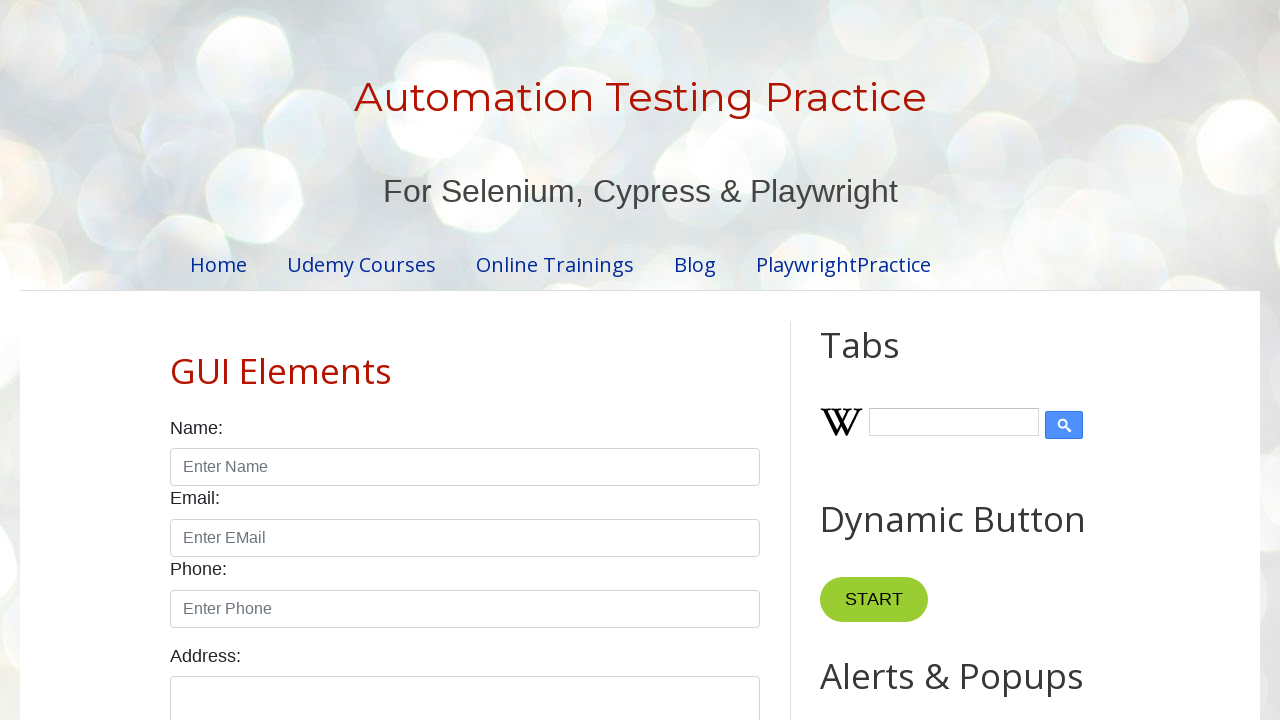

Set Wikipedia search value to 'Selenium JavaScript' using JavaScript
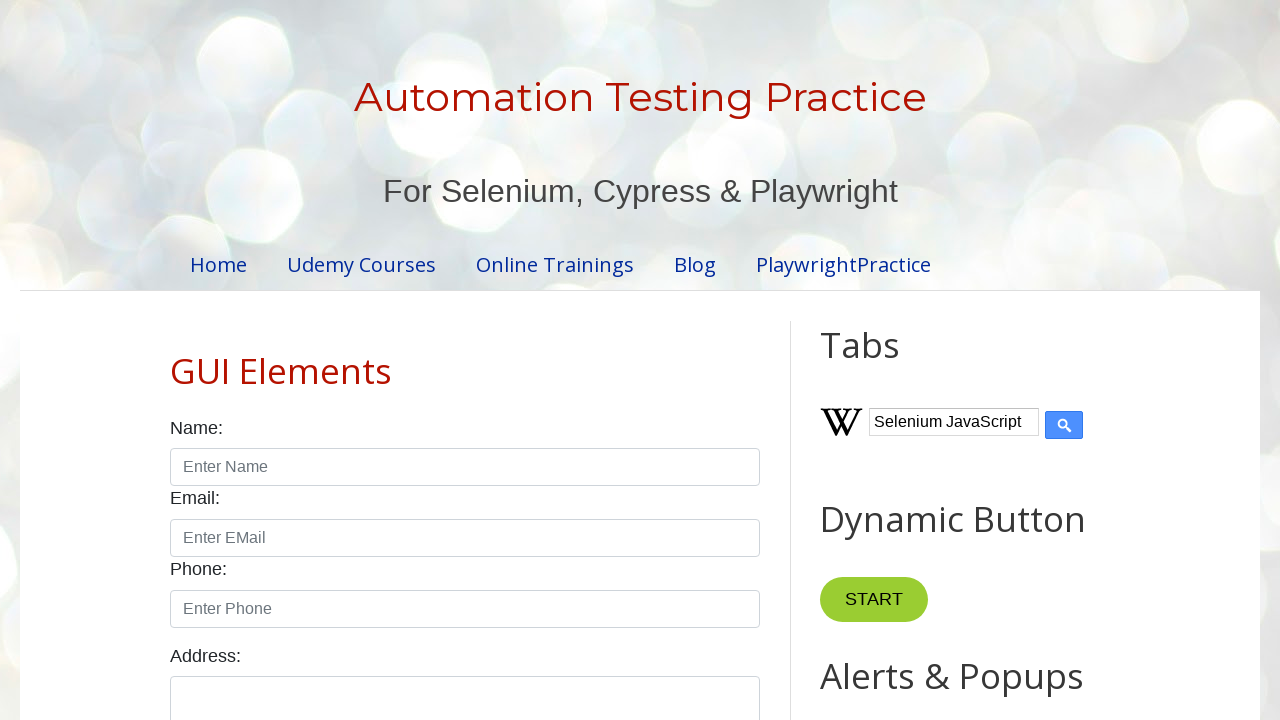

Cleared Wikipedia search field using JavaScript
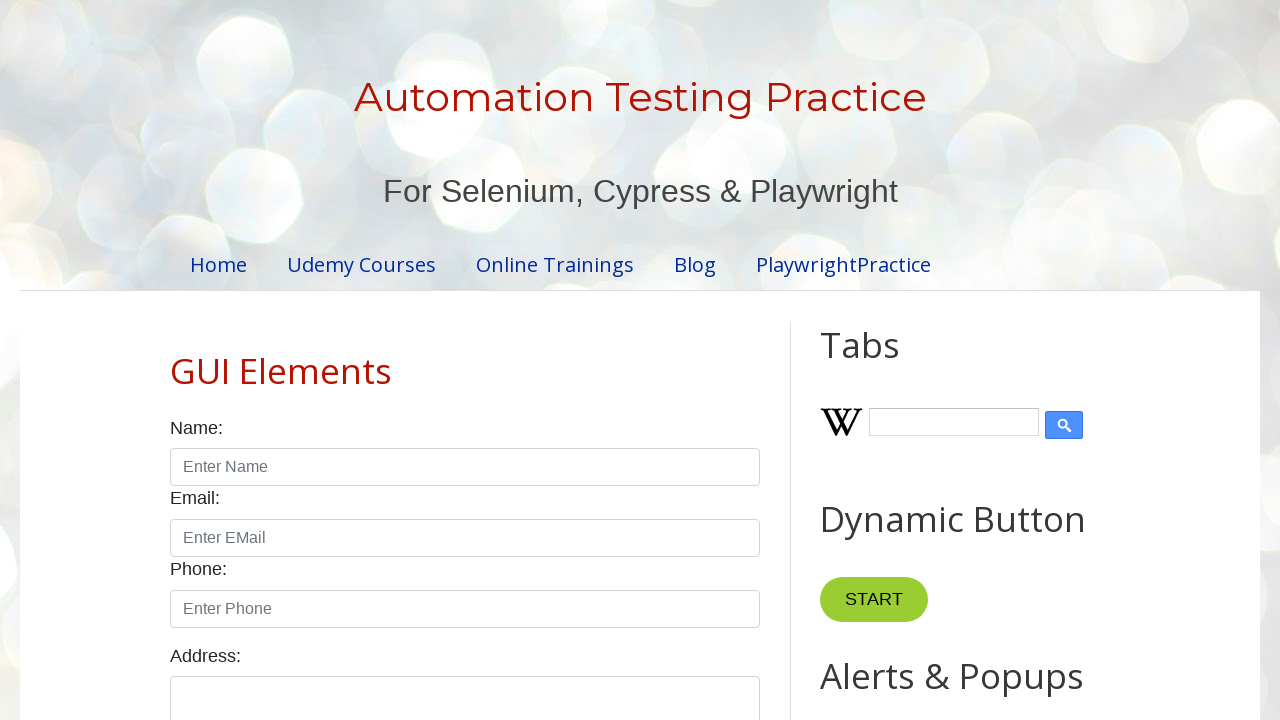

Set text field value to 'New Search Term' using JavaScript
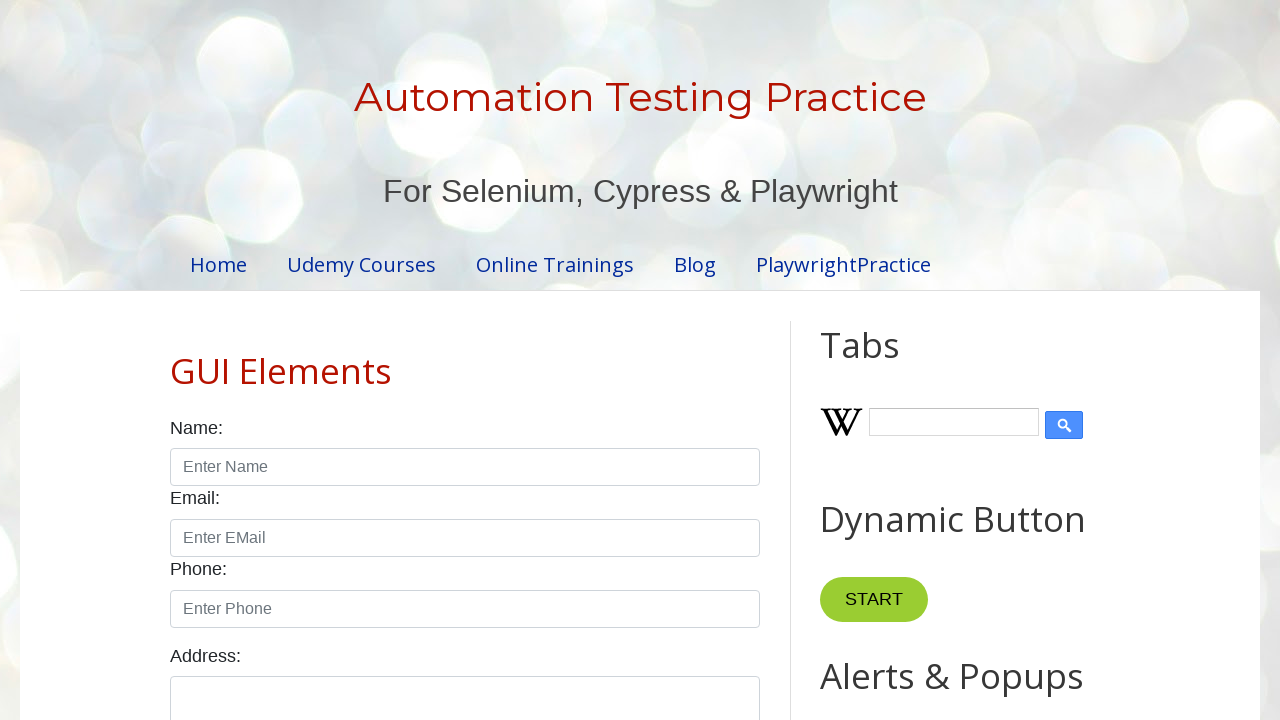

Focused on Wikipedia search element using JavaScript
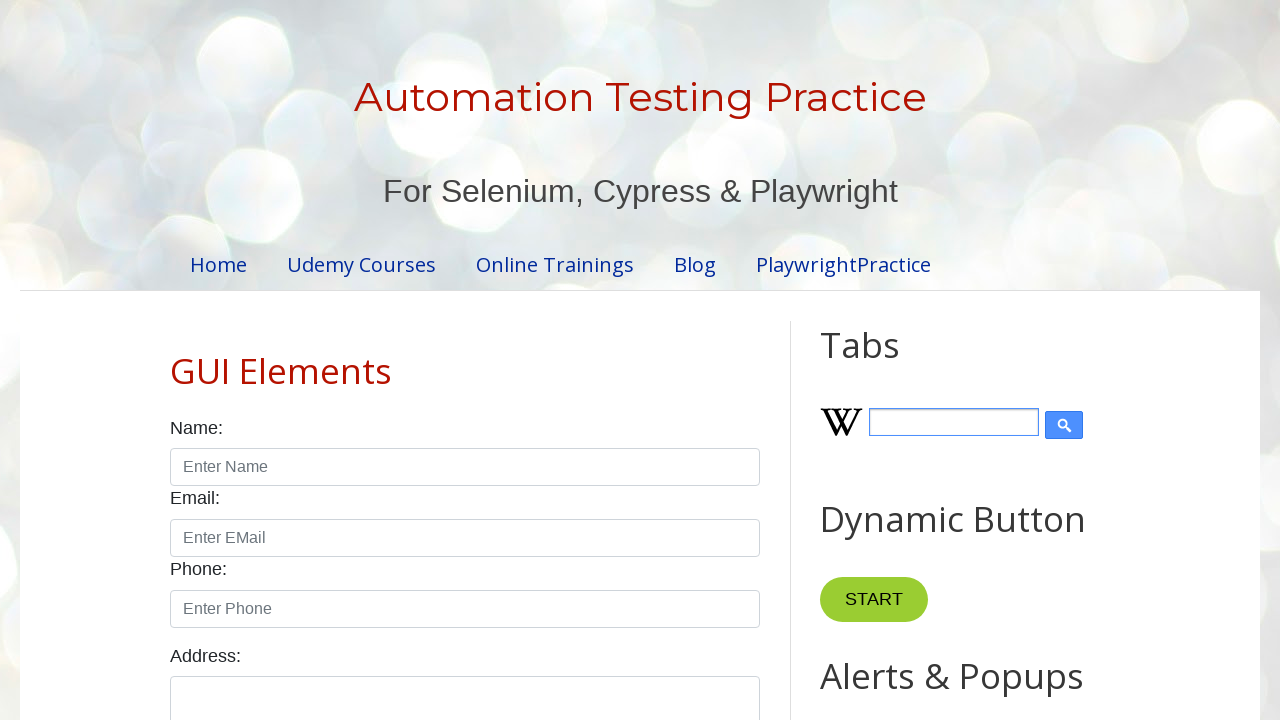

Blurred text field element using JavaScript
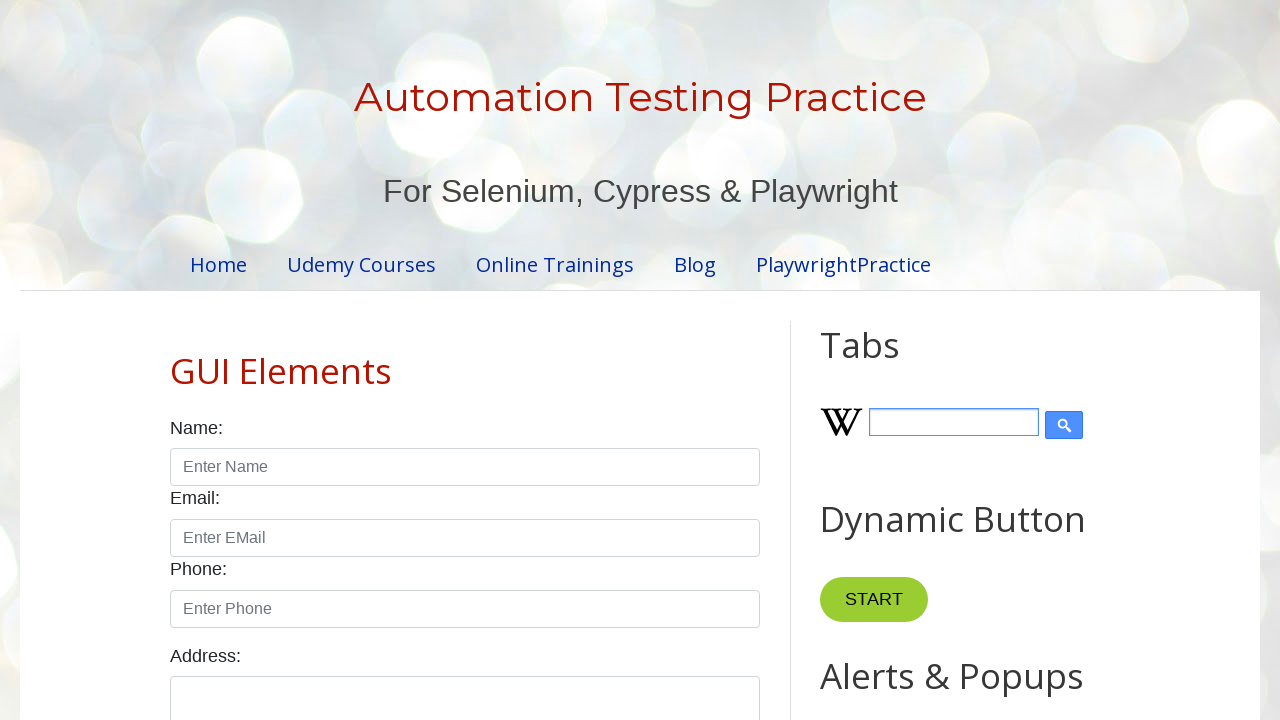

Disabled text field using JavaScript
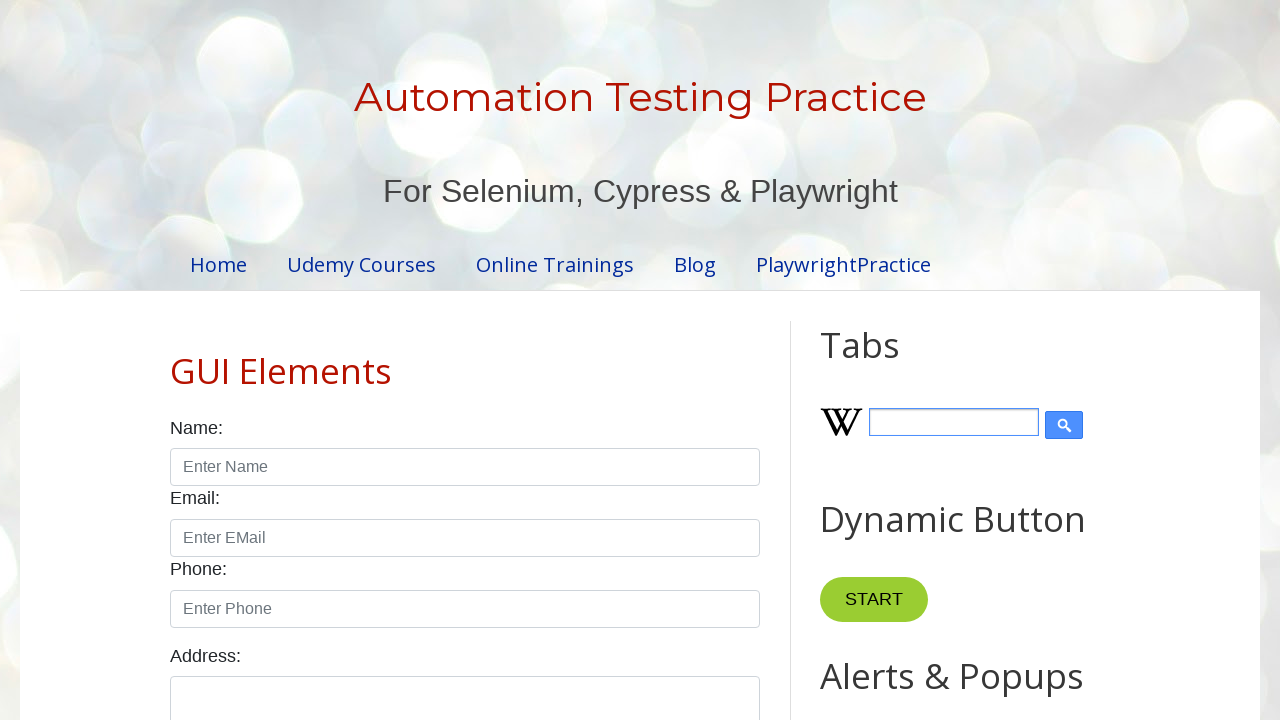

Enabled text field using JavaScript
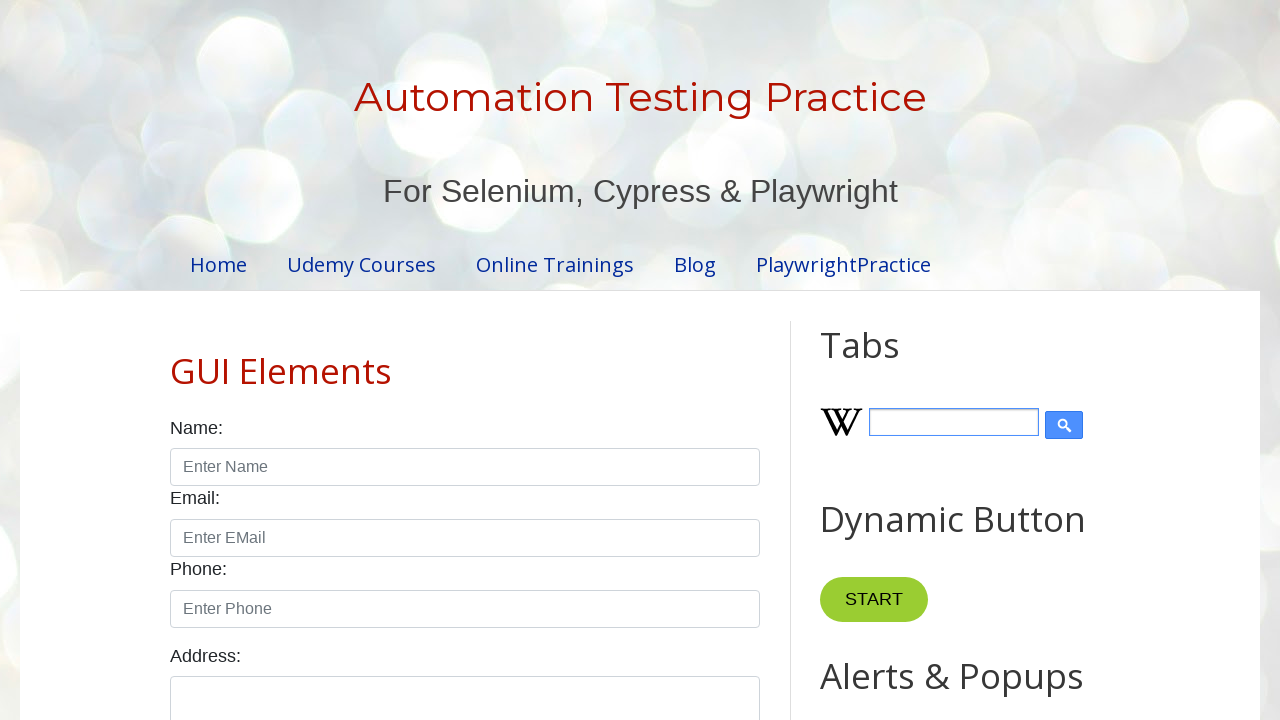

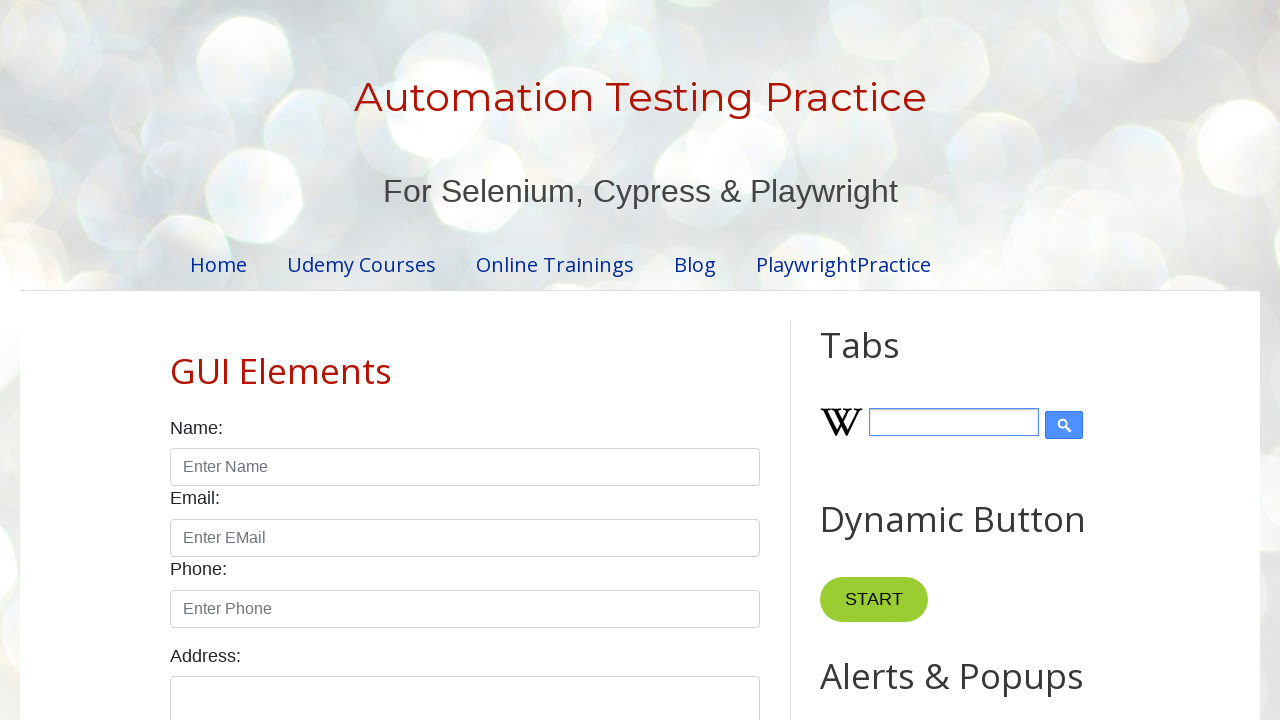